Validates that the email link has the correct mailto href

Starting URL: https://jaredwebber.dev

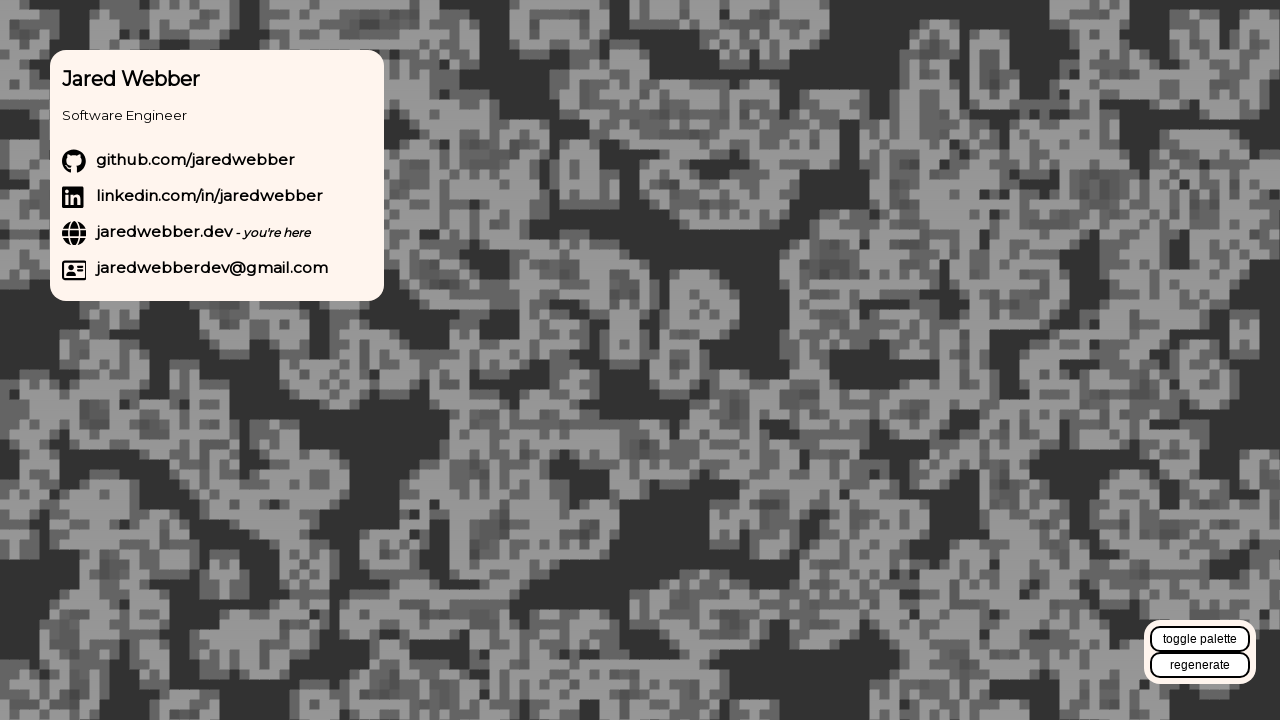

Navigated to https://jaredwebber.dev
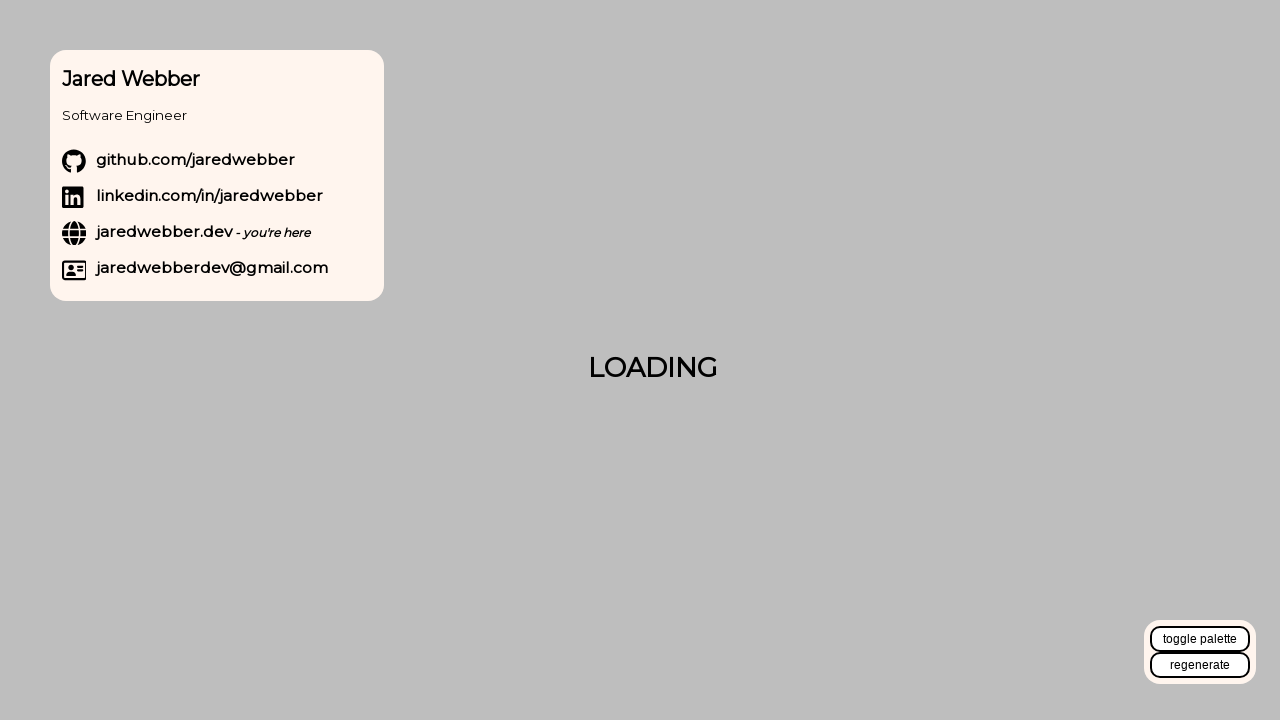

Located email link with text 'jaredwebberdev@gmail.com'
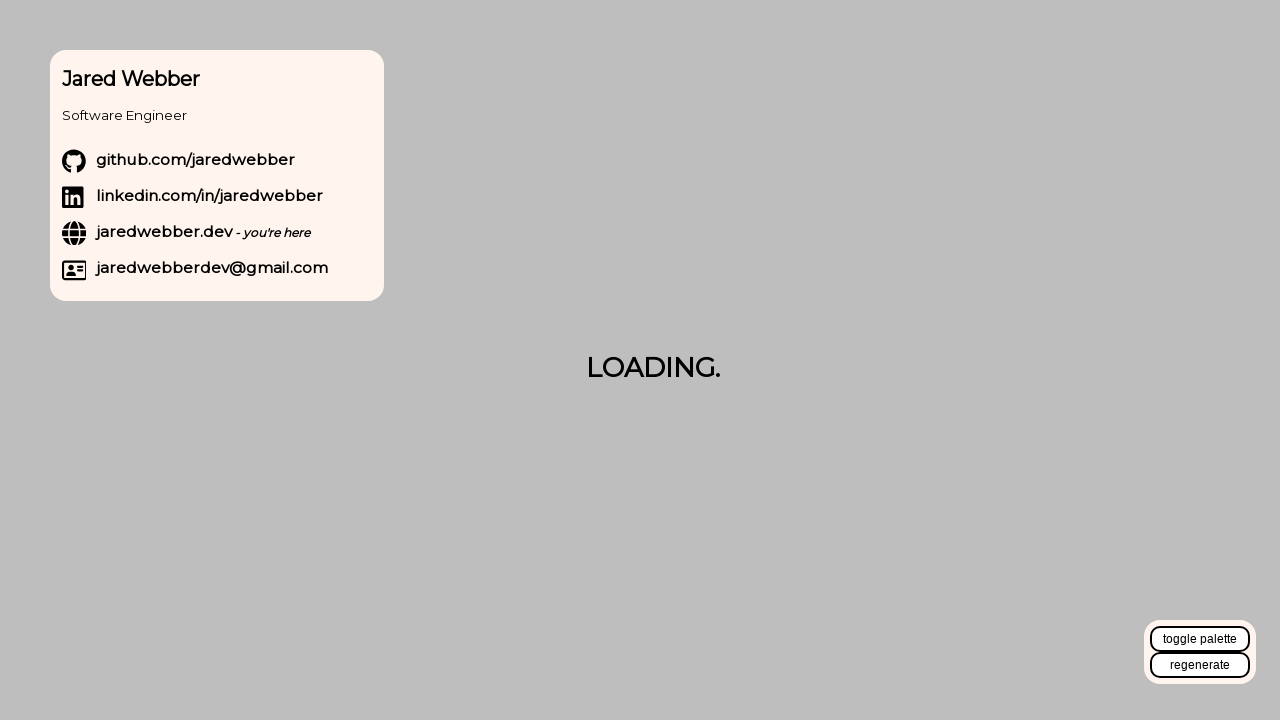

Verified email link href attribute is 'mailto:jaredwebberdev@gmail.com'
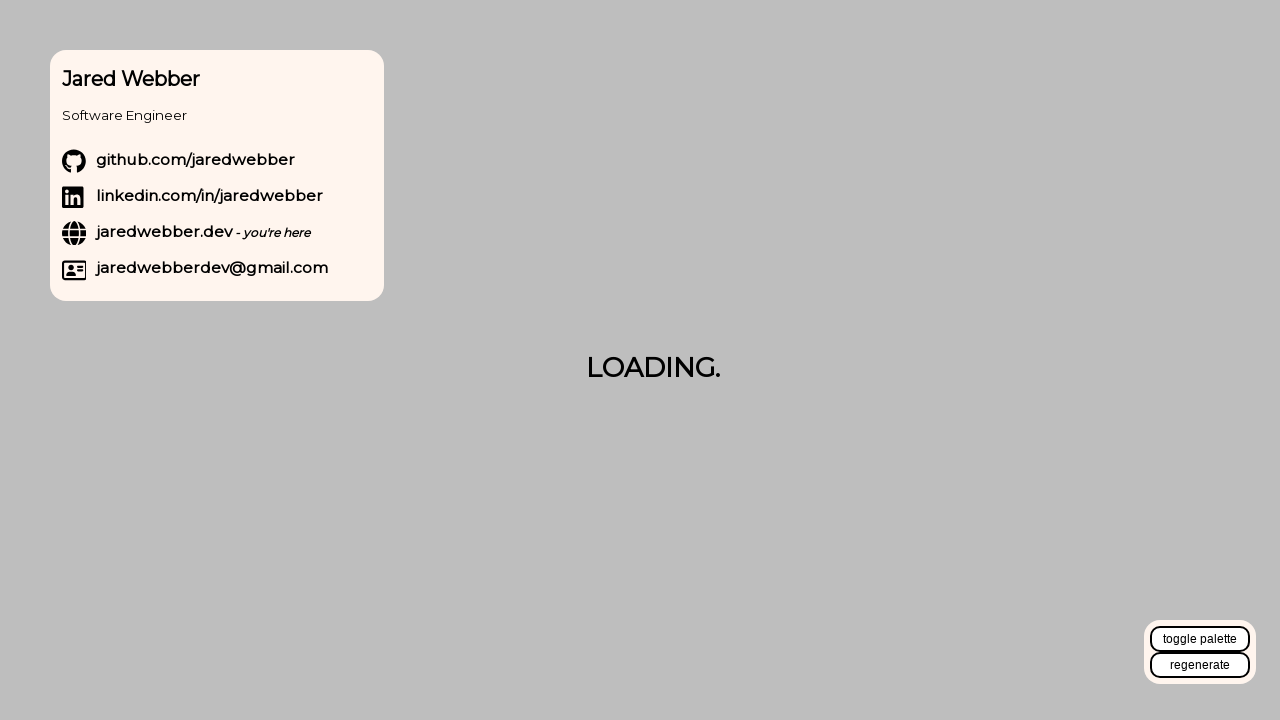

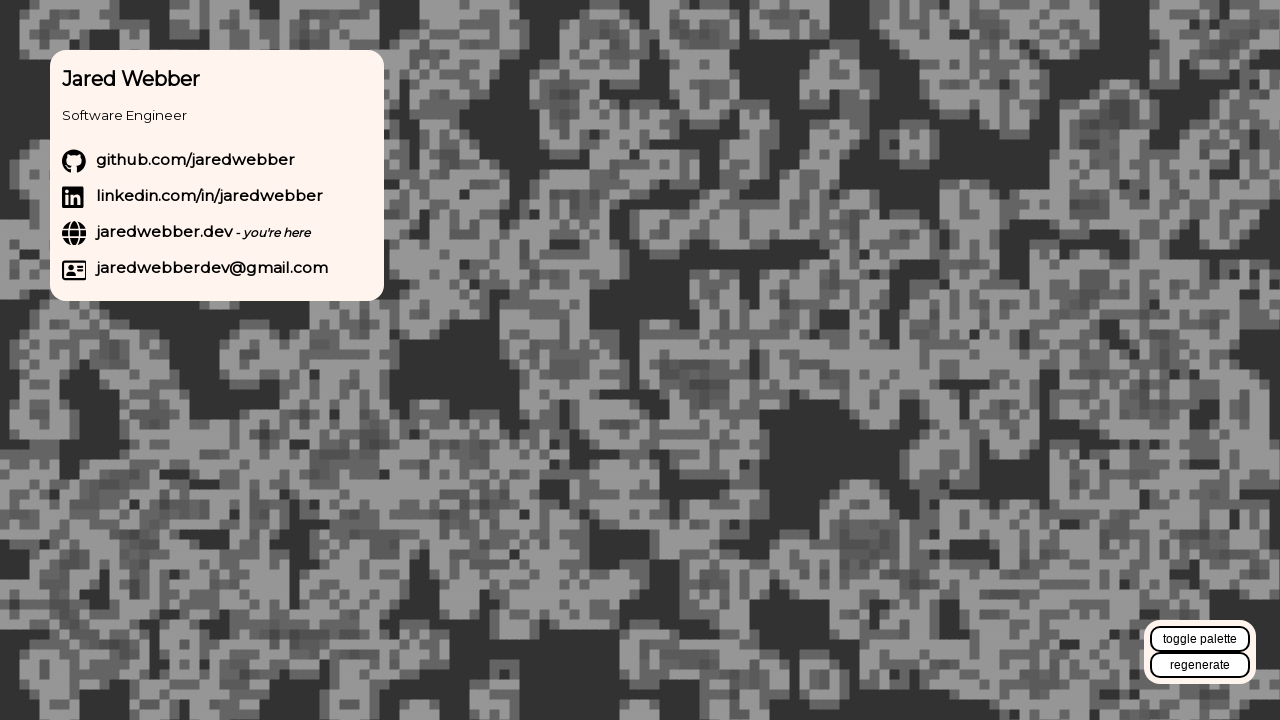